Tests invalid login validation by entering incorrect credentials and verifying that an error message is displayed

Starting URL: https://www.saucedemo.com/

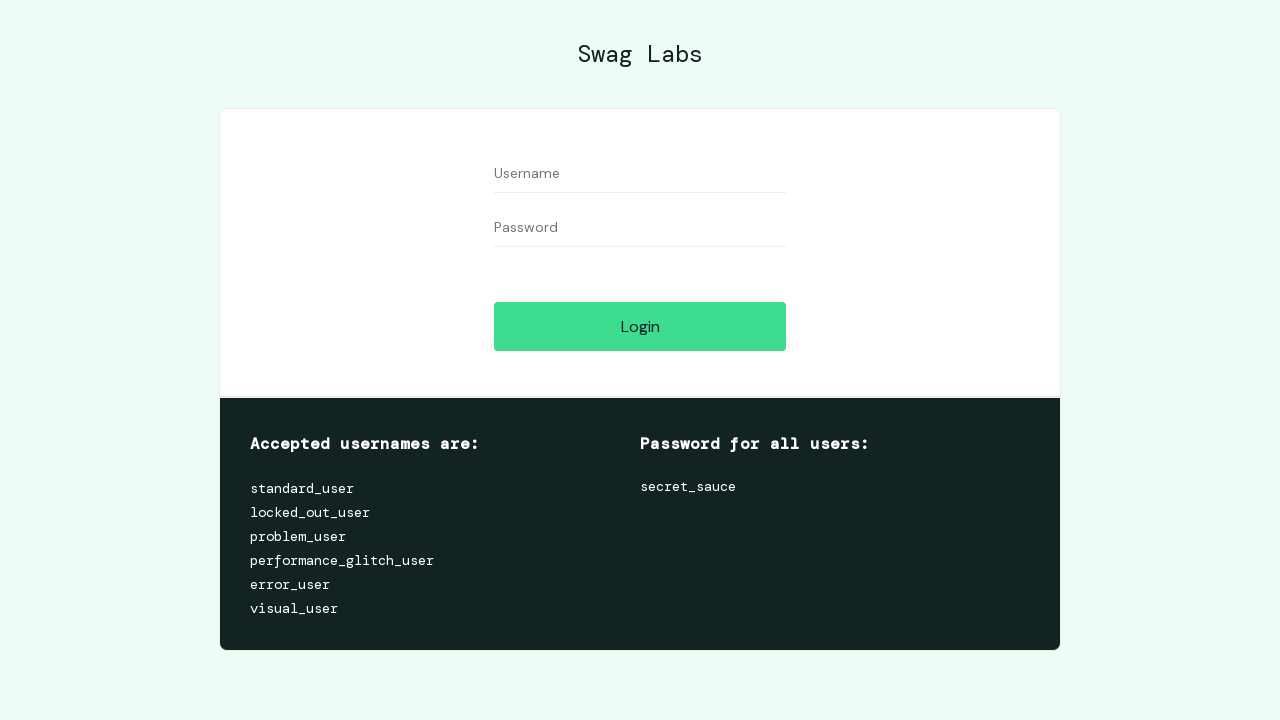

Filled username field with invalid credentials 'abc' on #user-name
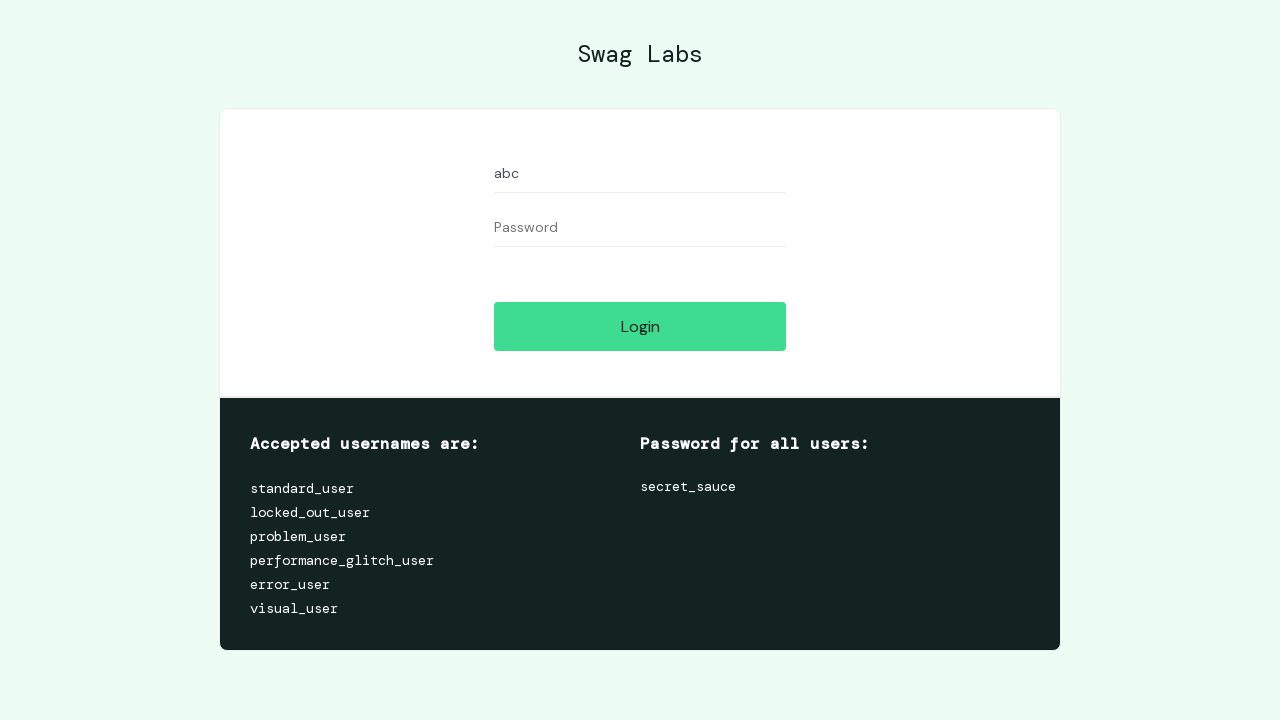

Filled password field with invalid credentials 'abc' on #password
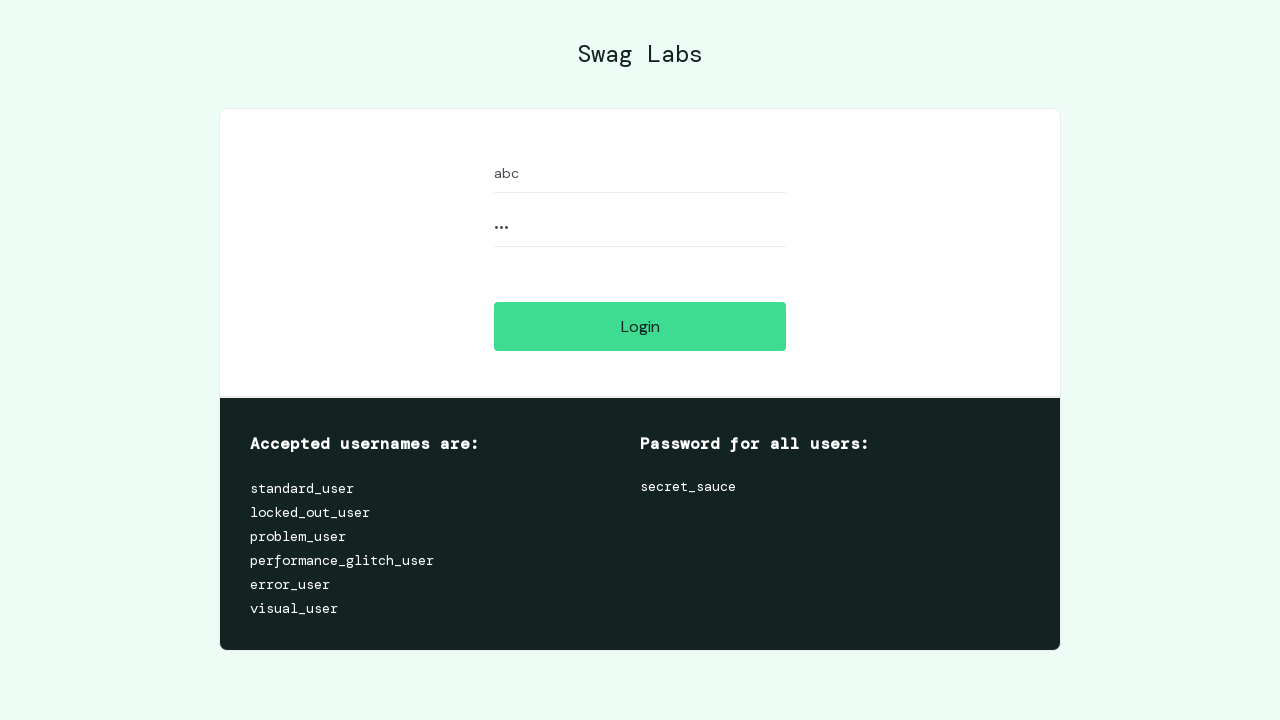

Clicked login button at (640, 326) on #login-button
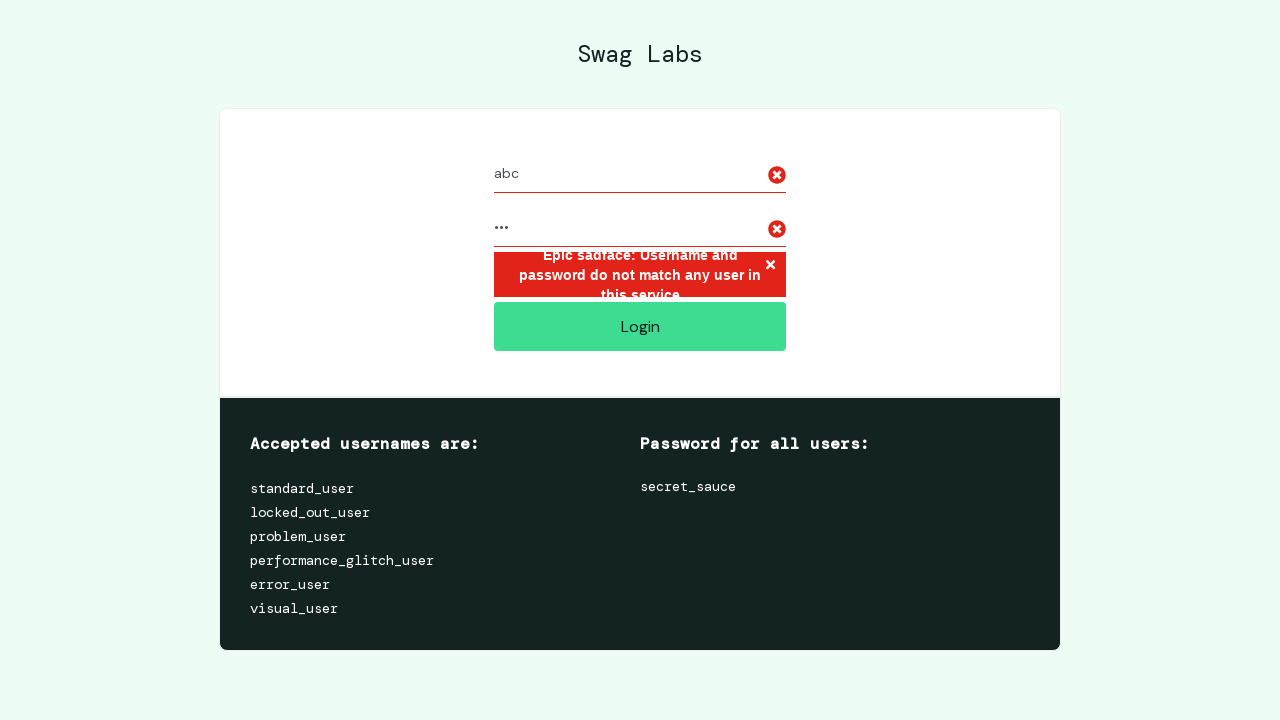

Error message container appeared after invalid login attempt
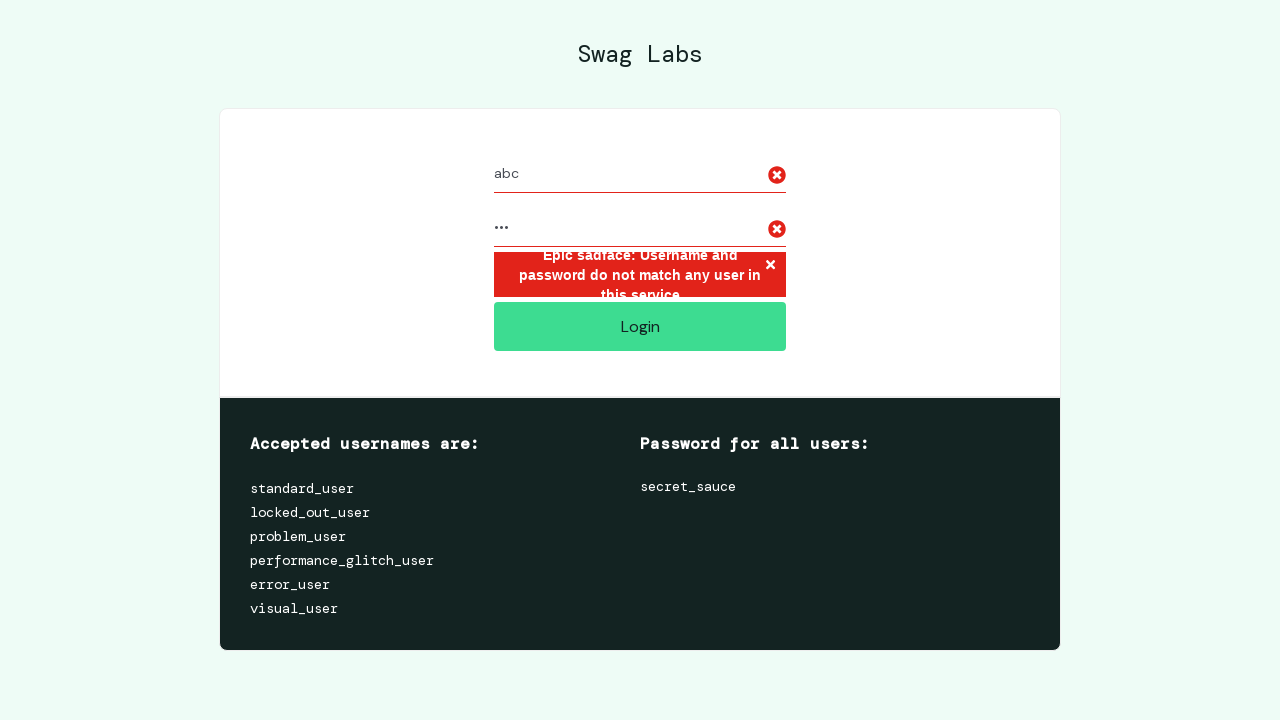

Verified error message is visible for invalid login credentials
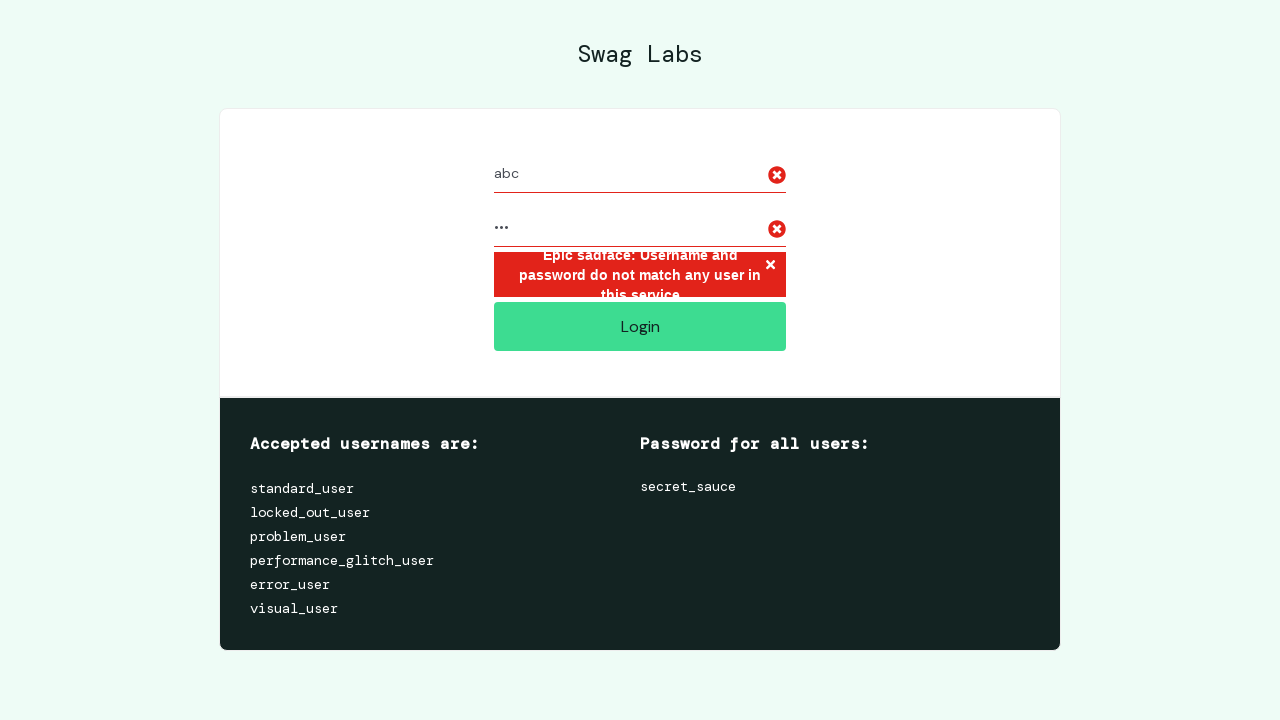

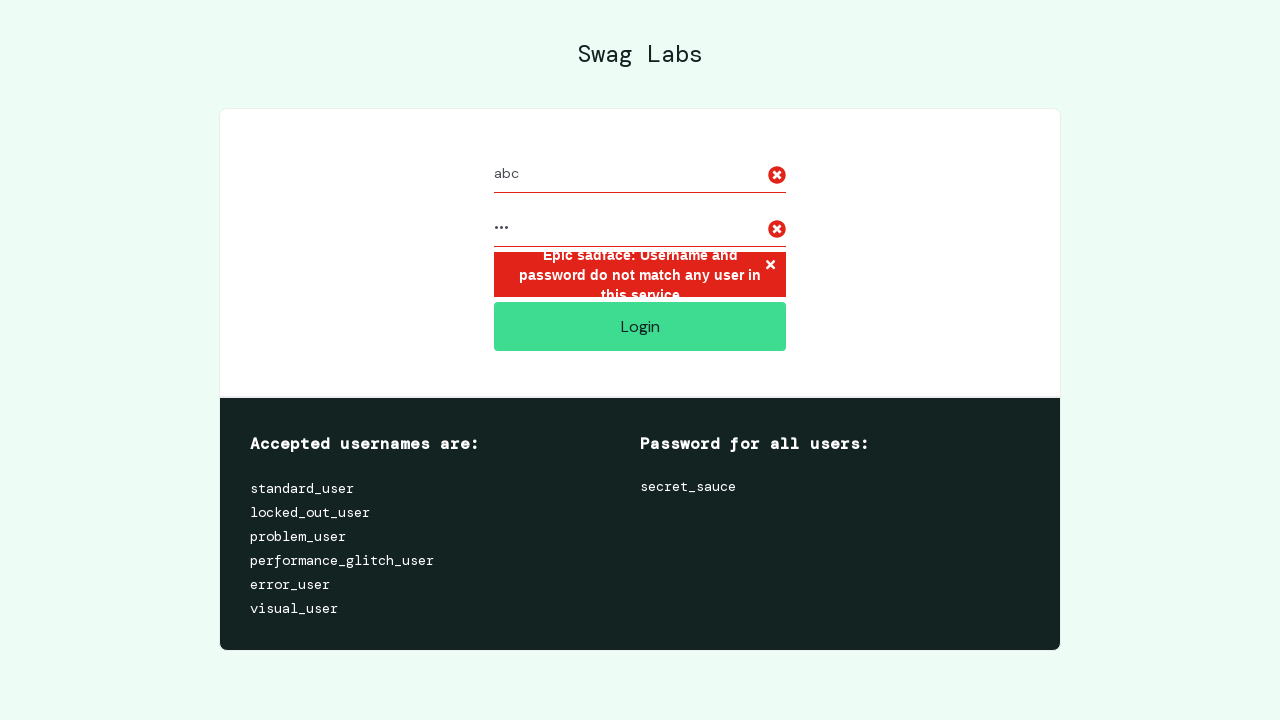